Tests that the todo counter displays the correct number of items

Starting URL: https://demo.playwright.dev/todomvc

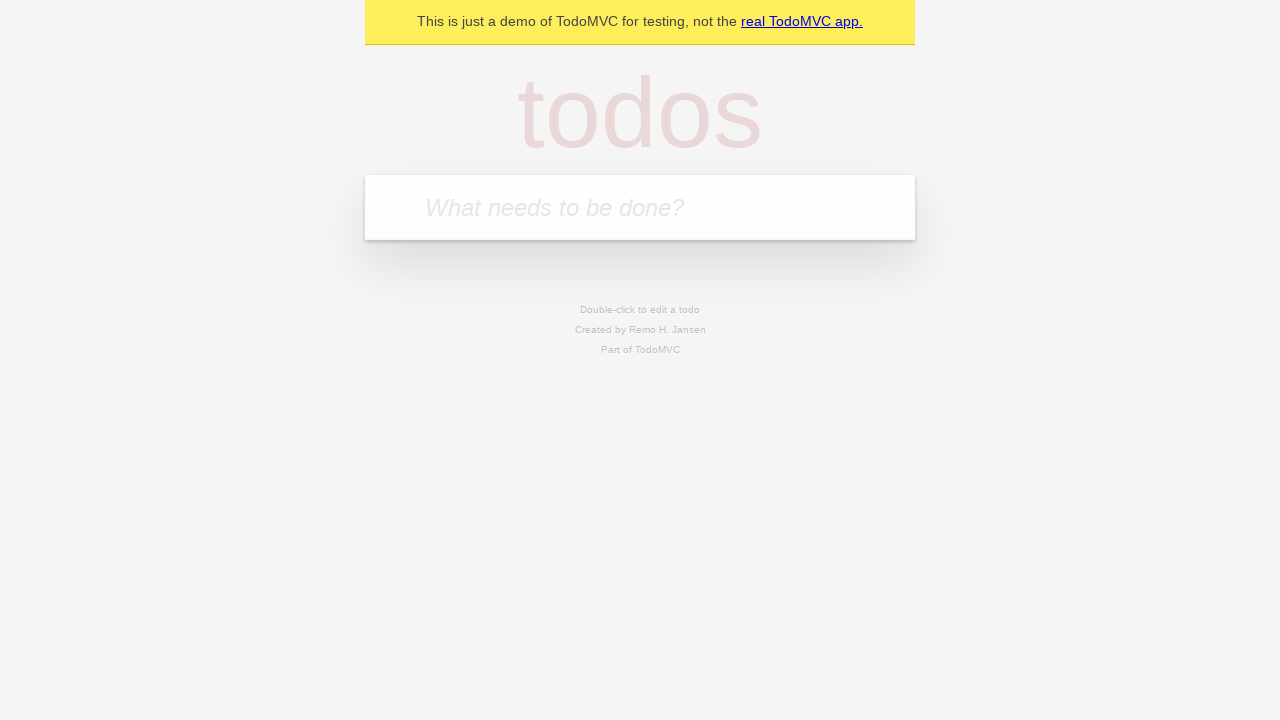

Located the todo input field with placeholder 'What needs to be done?'
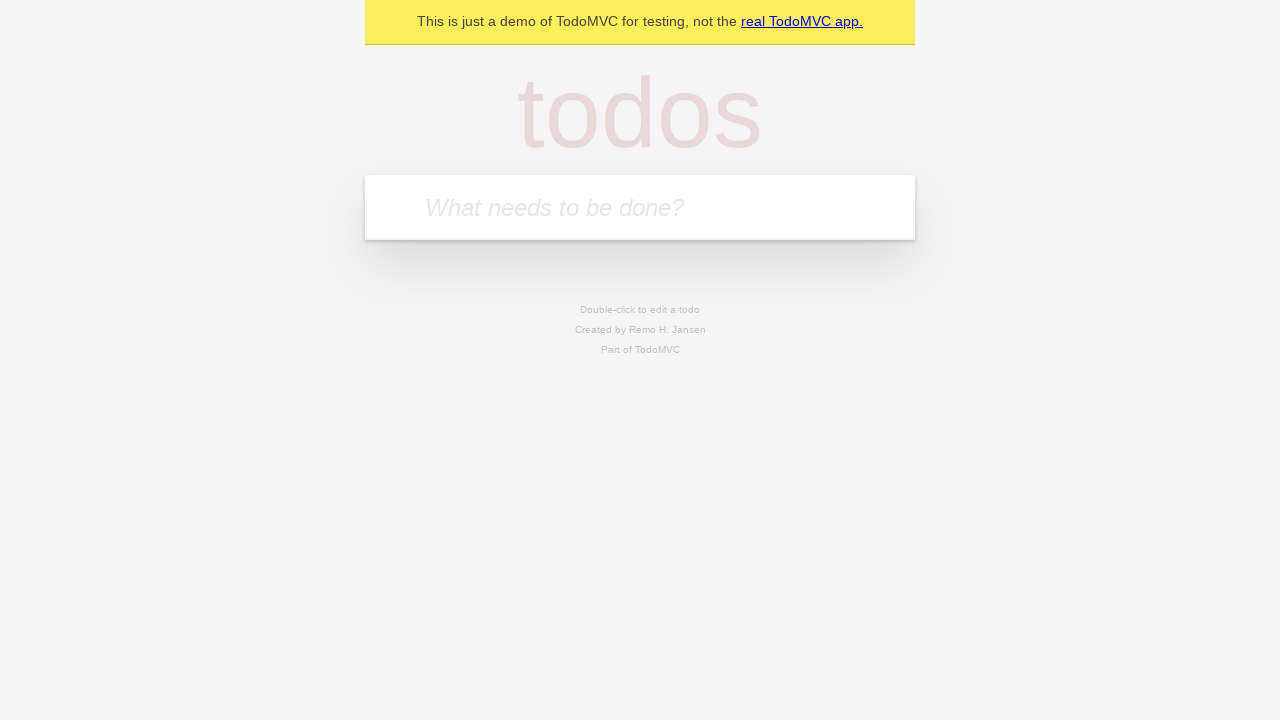

Filled first todo with 'buy some cheese' on internal:attr=[placeholder="What needs to be done?"i]
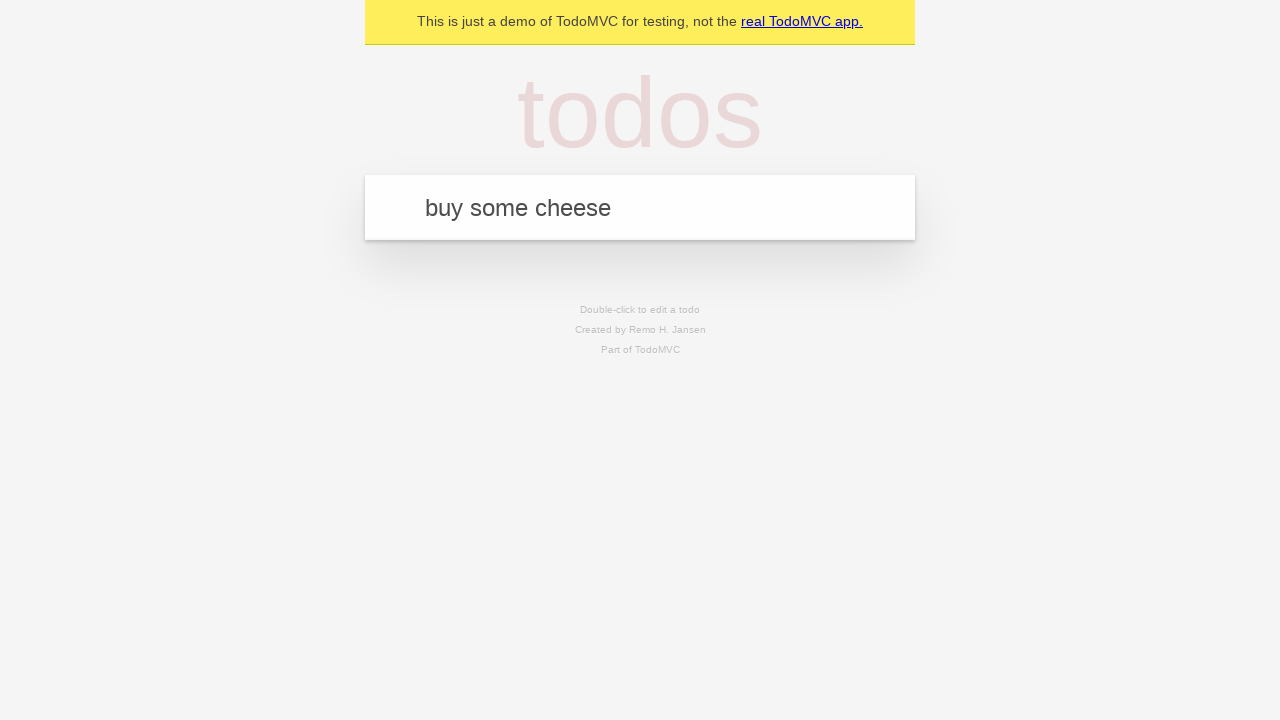

Pressed Enter to add first todo item on internal:attr=[placeholder="What needs to be done?"i]
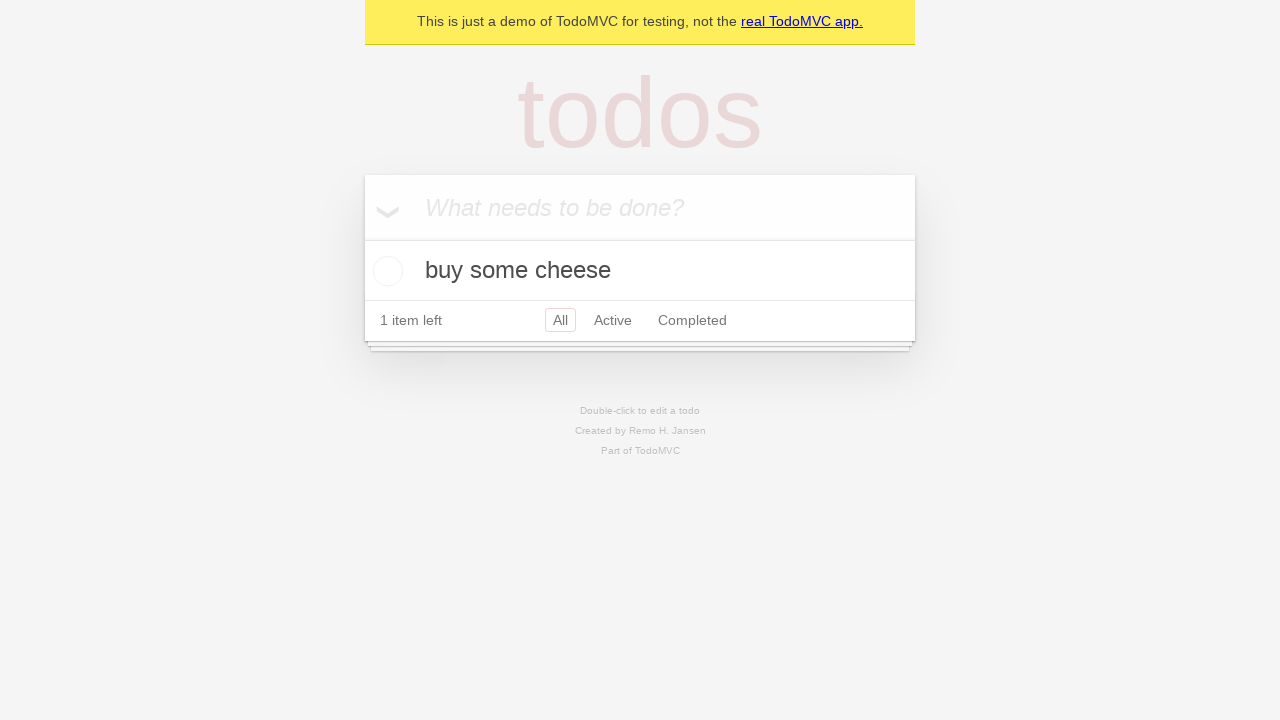

Todo counter element appeared after adding first item
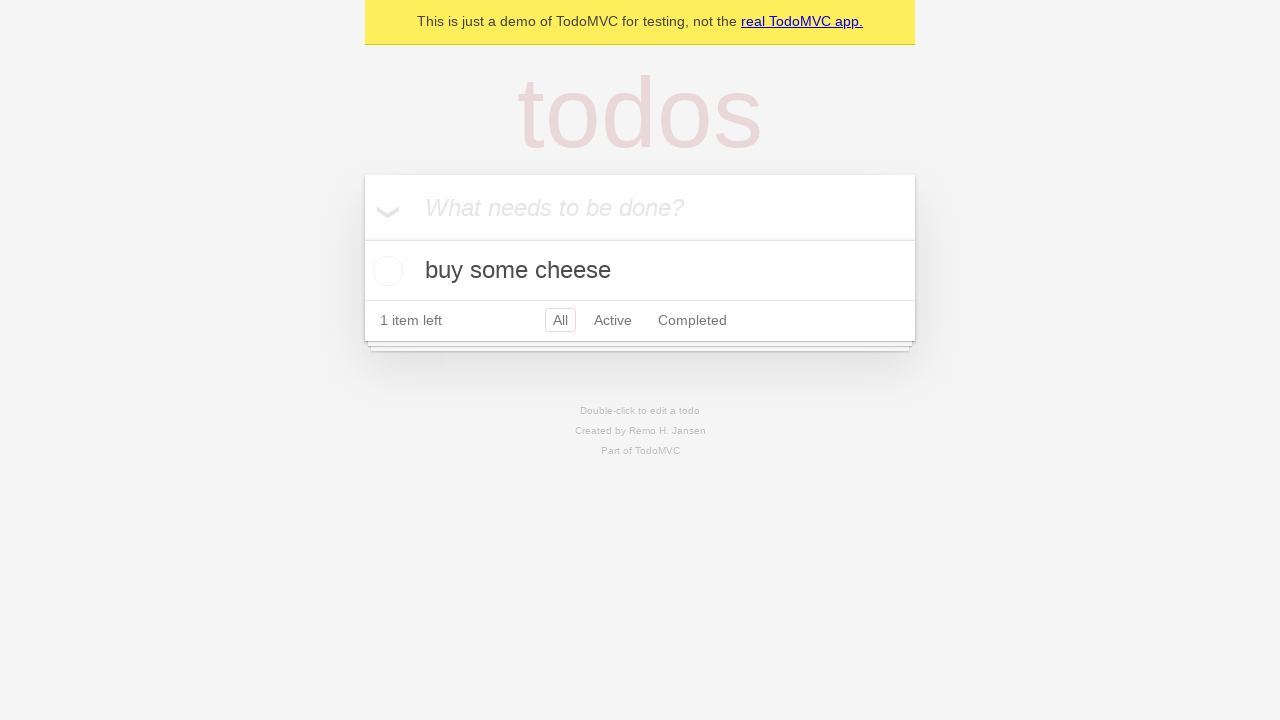

Filled second todo with 'feed the cat' on internal:attr=[placeholder="What needs to be done?"i]
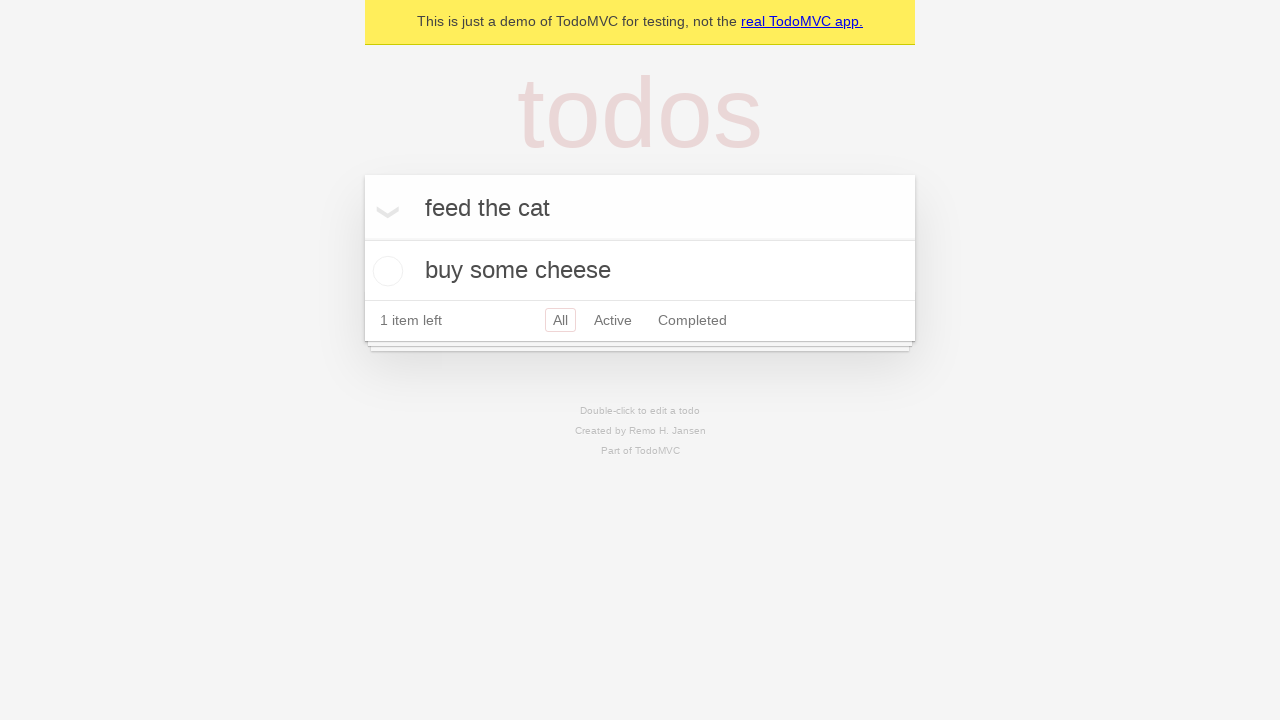

Pressed Enter to add second todo item on internal:attr=[placeholder="What needs to be done?"i]
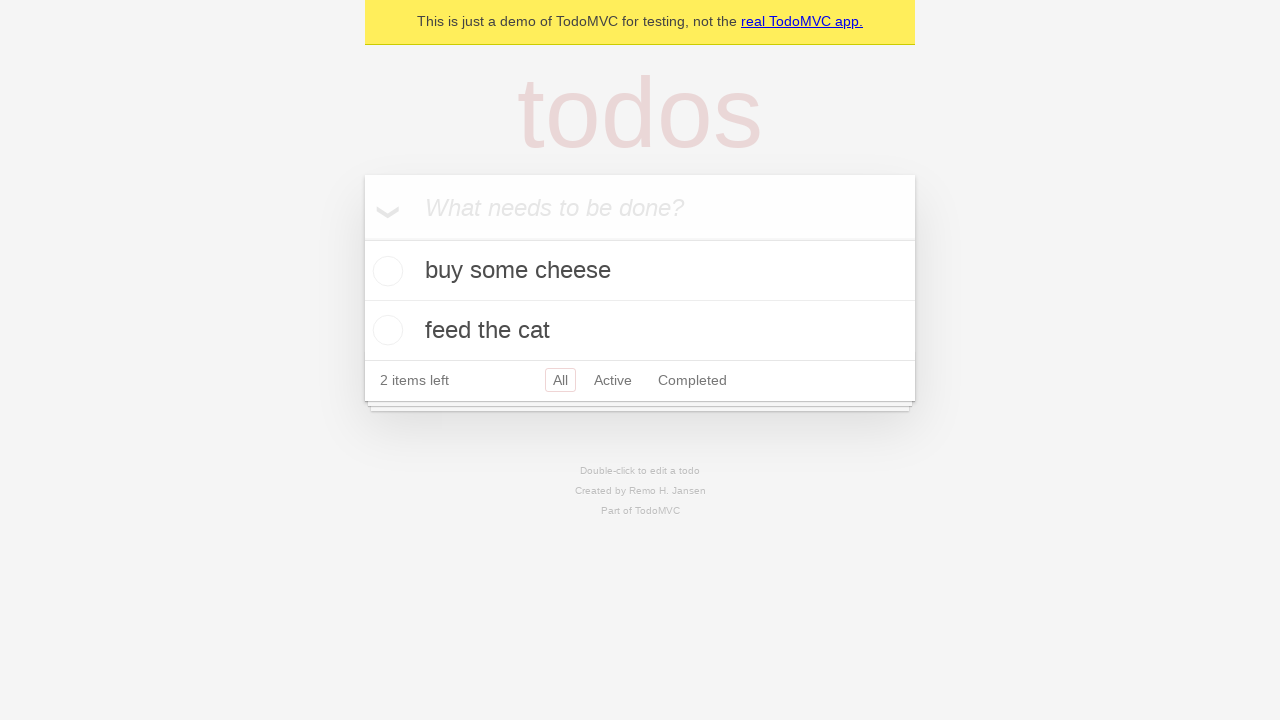

Todo counter updated to display '2' items
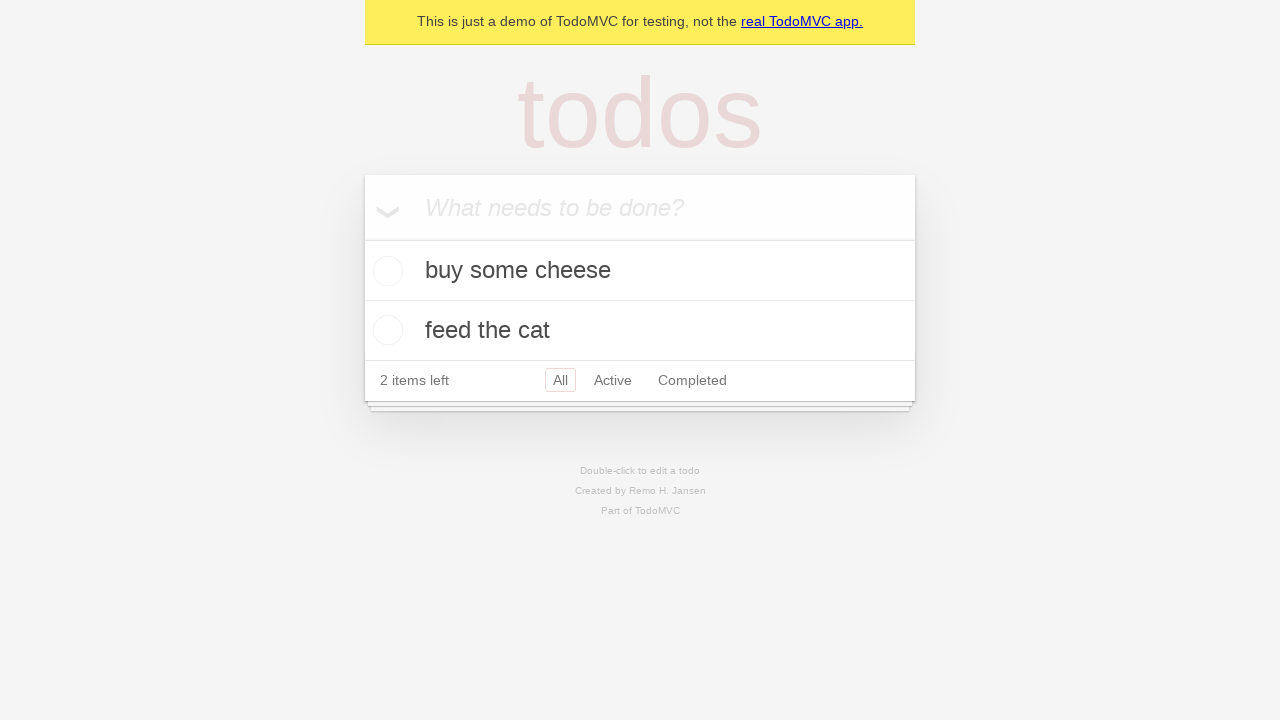

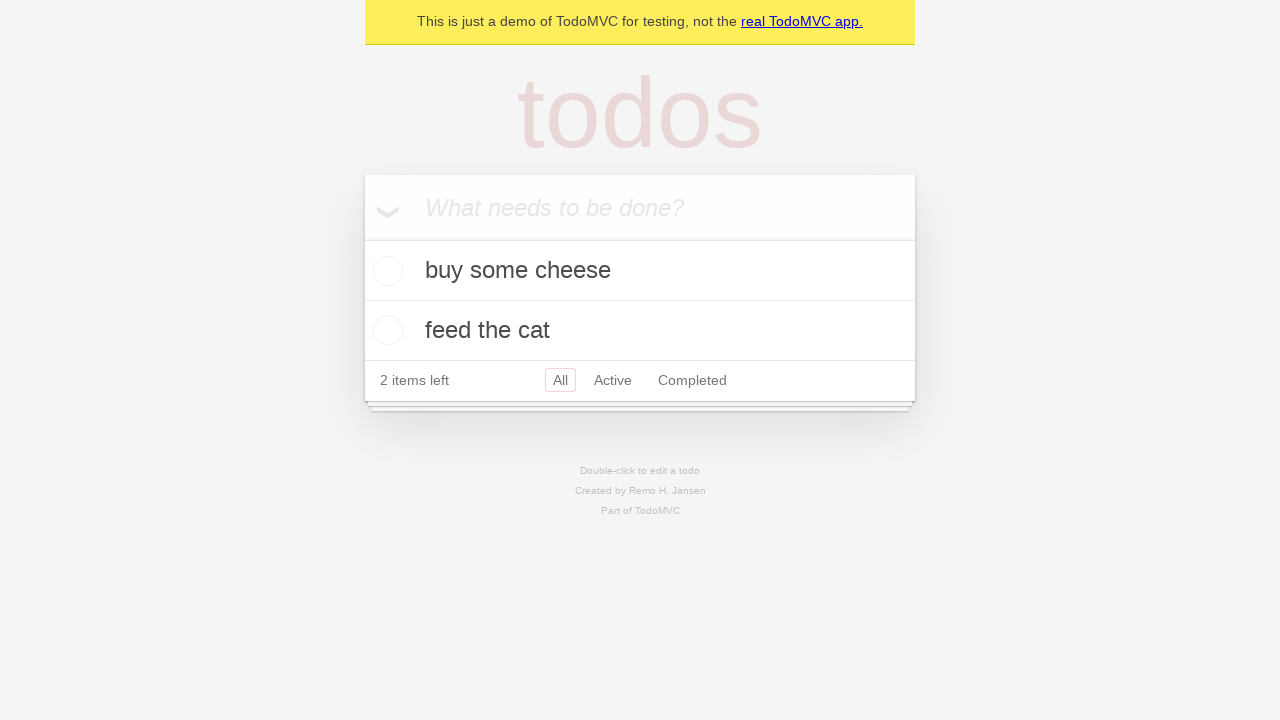